Tests dynamic properties by navigating to the Dynamic Properties section and waiting for a button that appears after a delay

Starting URL: https://demoqa.com/

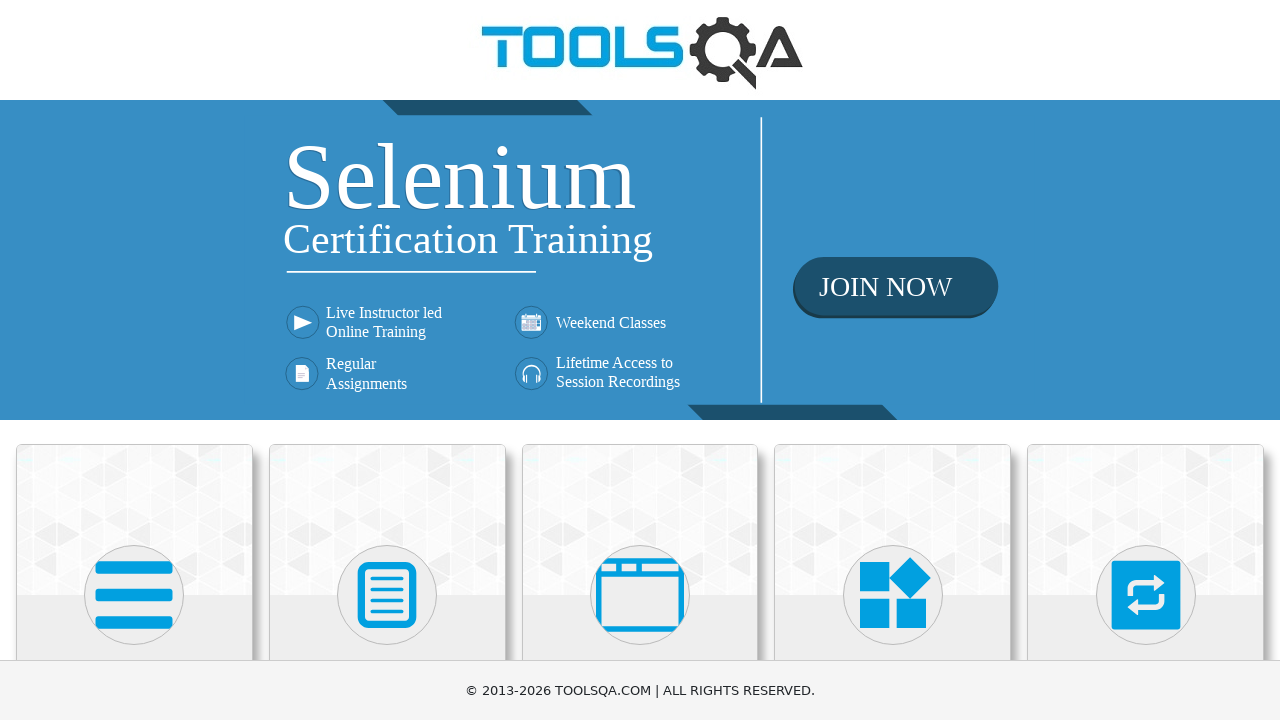

Clicked on 'Elements' tile at (134, 360) on xpath=//h5[text()='Elements']
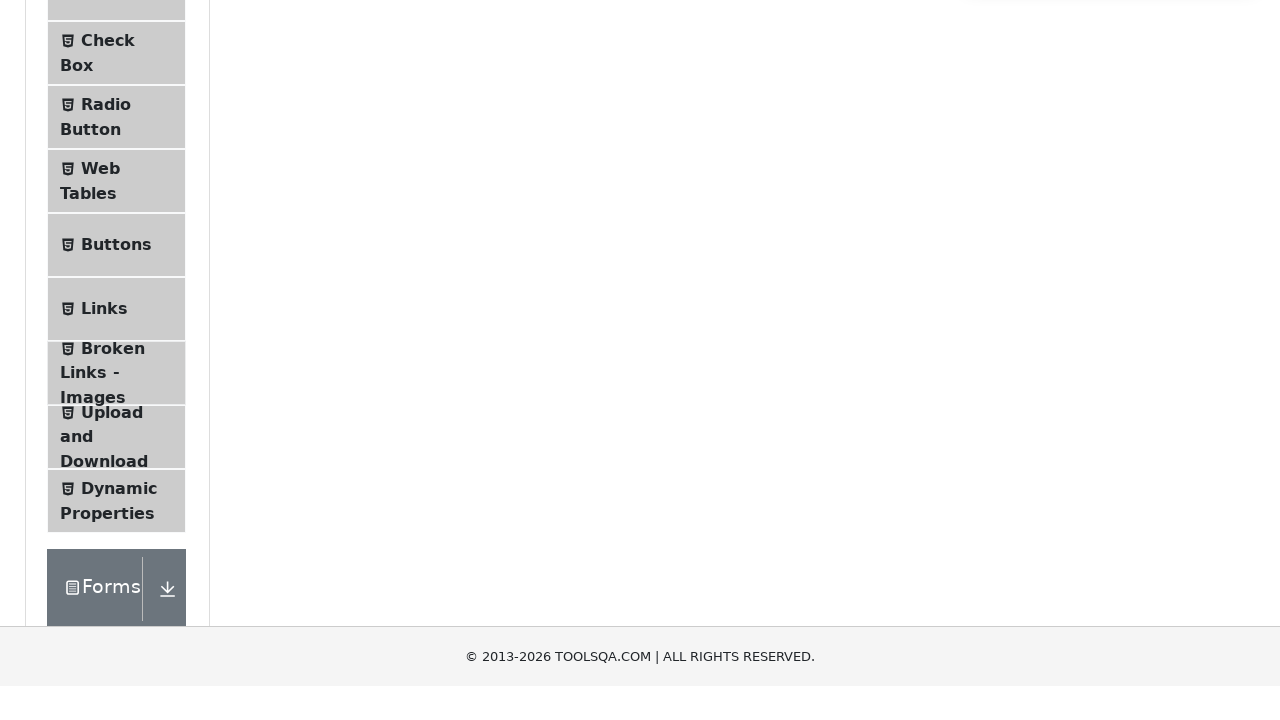

Waited for page load state
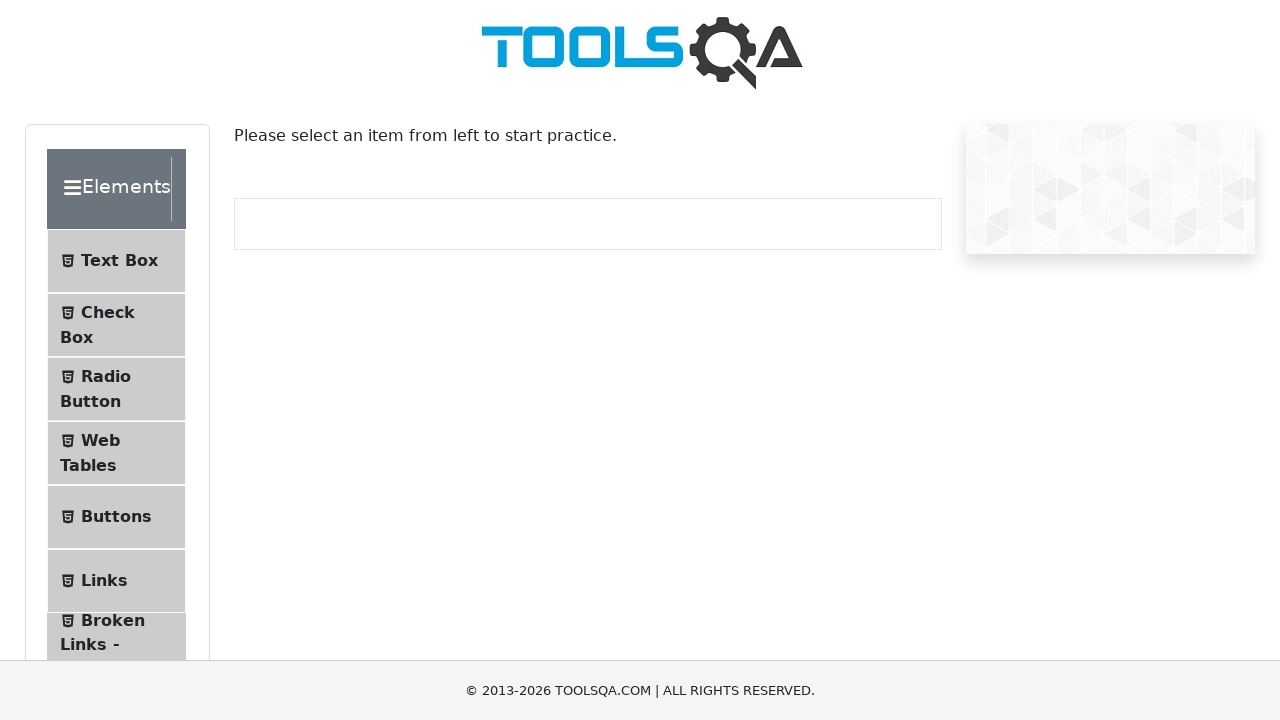

Scrolled to 'Dynamic Properties' section
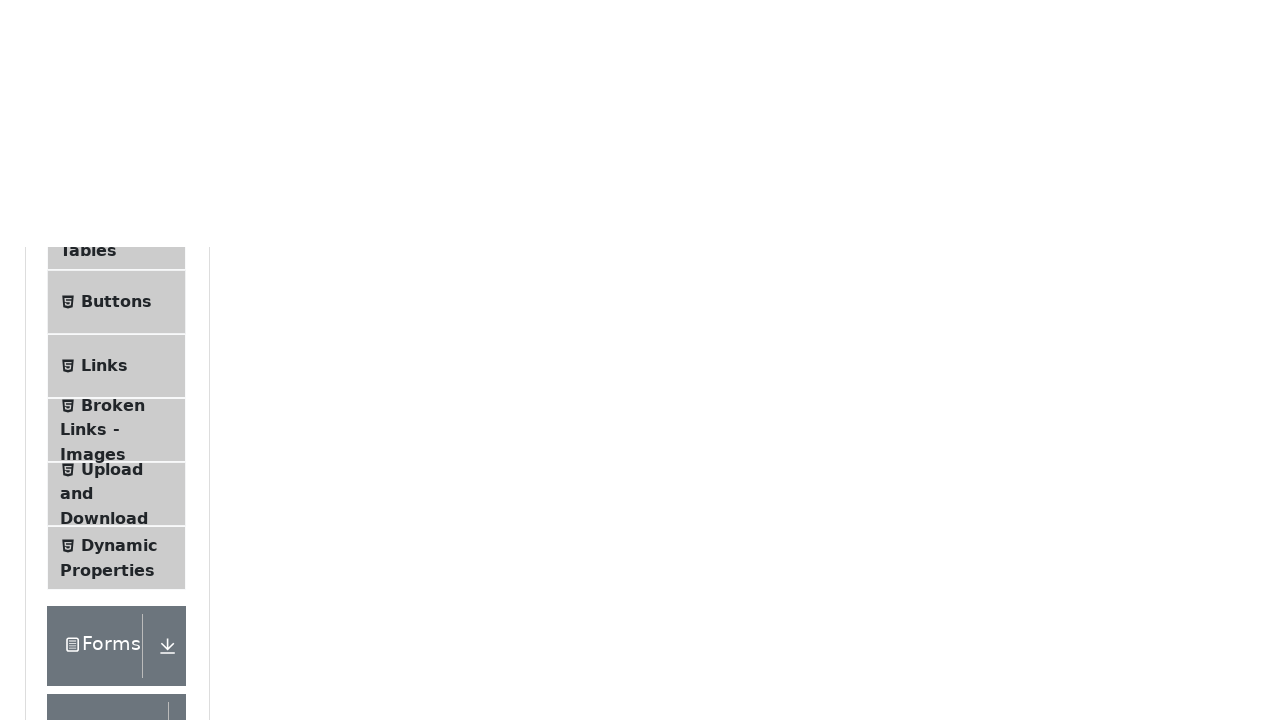

Clicked on 'Dynamic Properties' section at (119, 110) on xpath=//span[text()='Dynamic Properties']
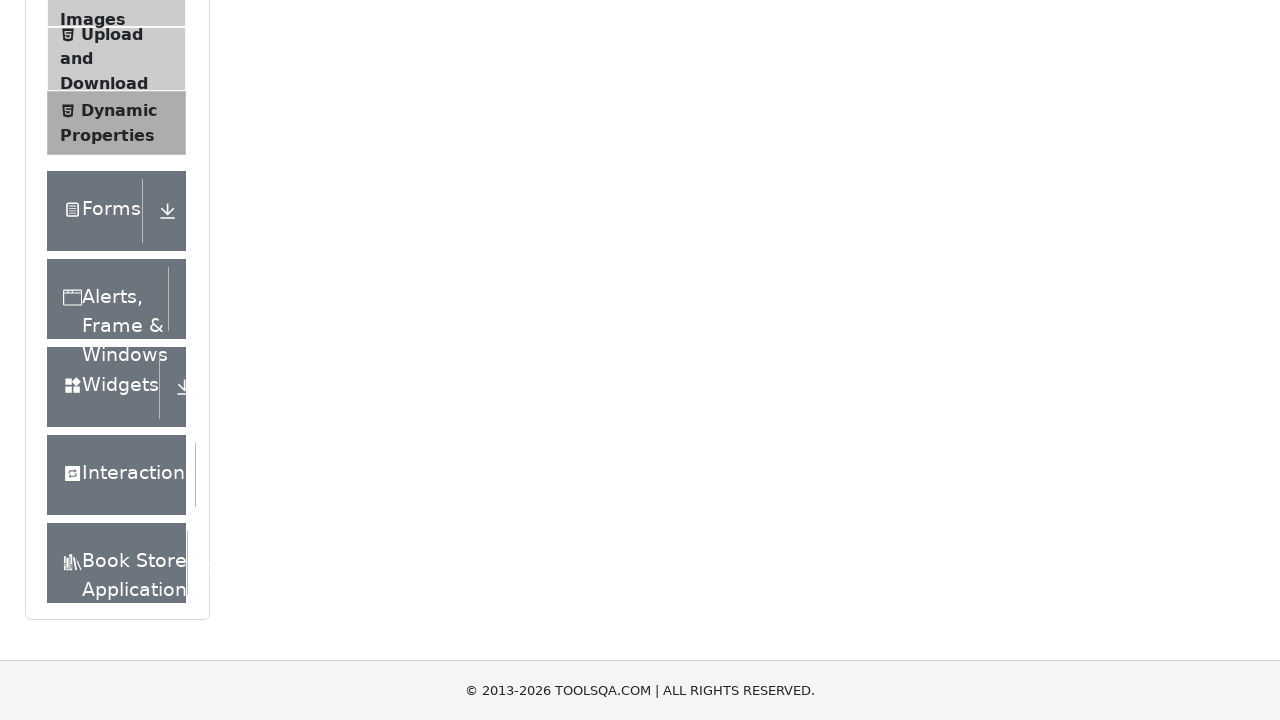

Waited for Dynamic Properties page to load
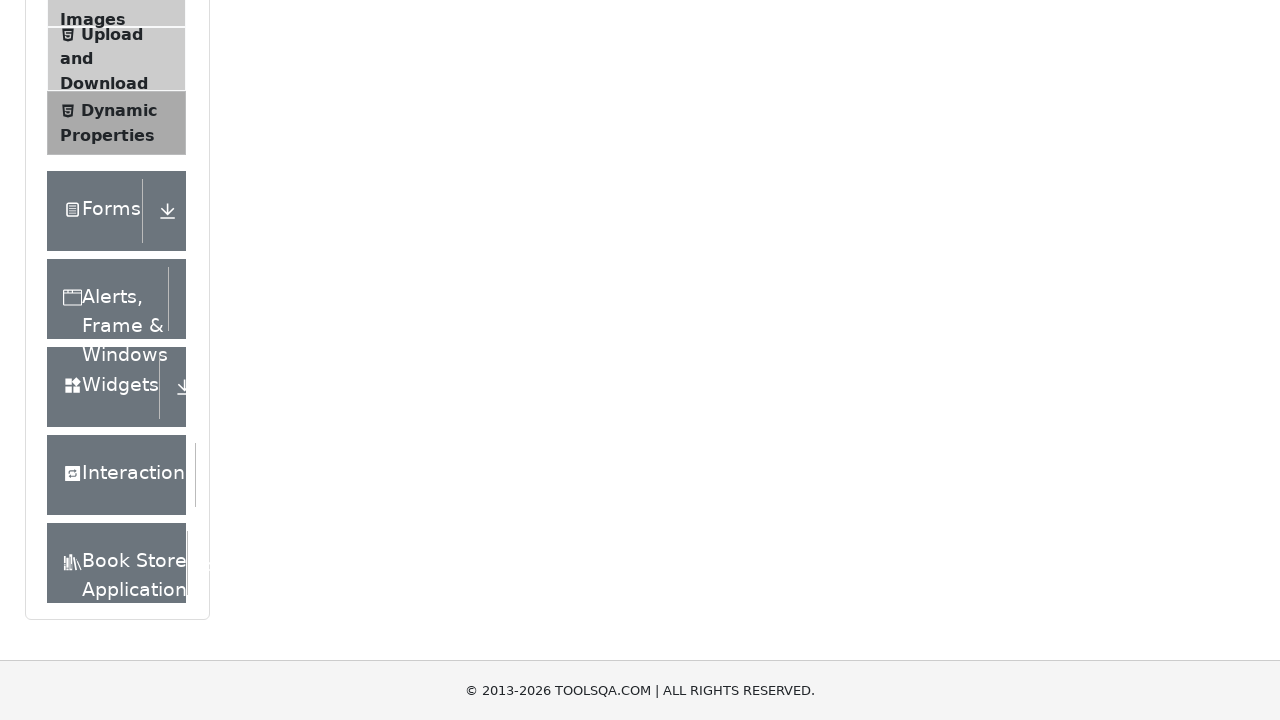

Waited for dynamically loaded button to appear after delay
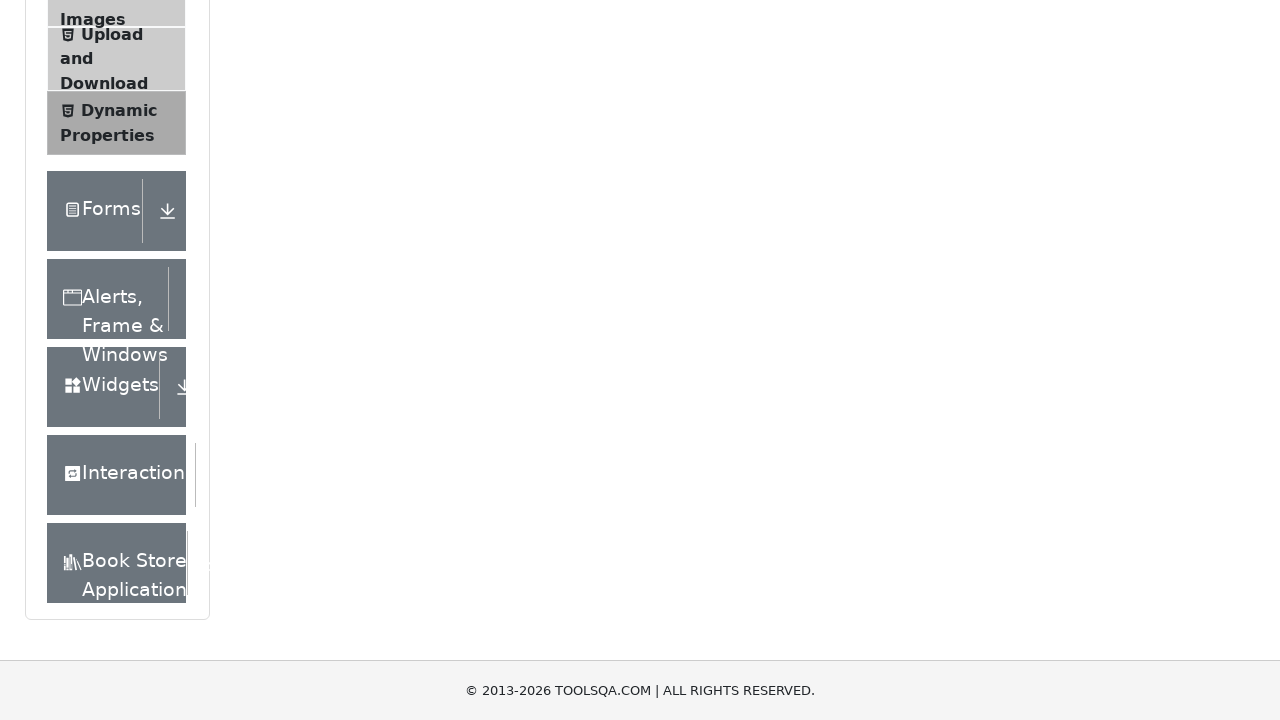

Clicked on the dynamically loaded button at (338, 360) on #visibleAfter
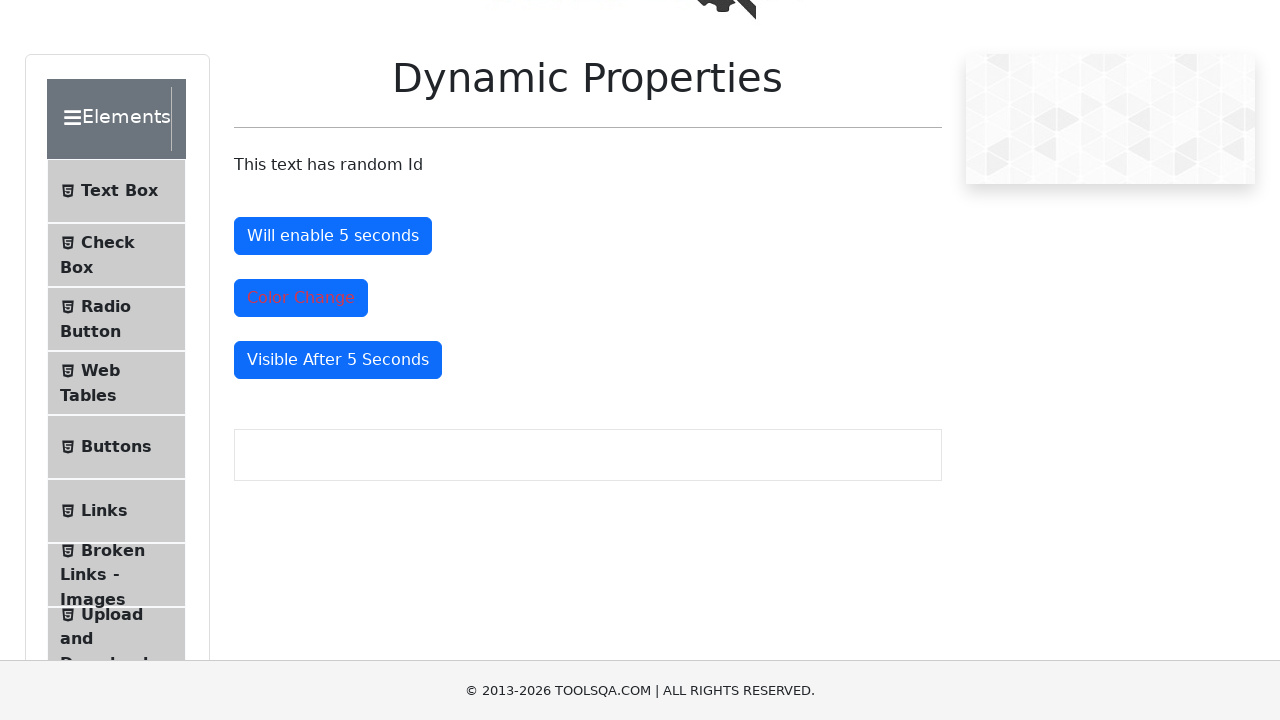

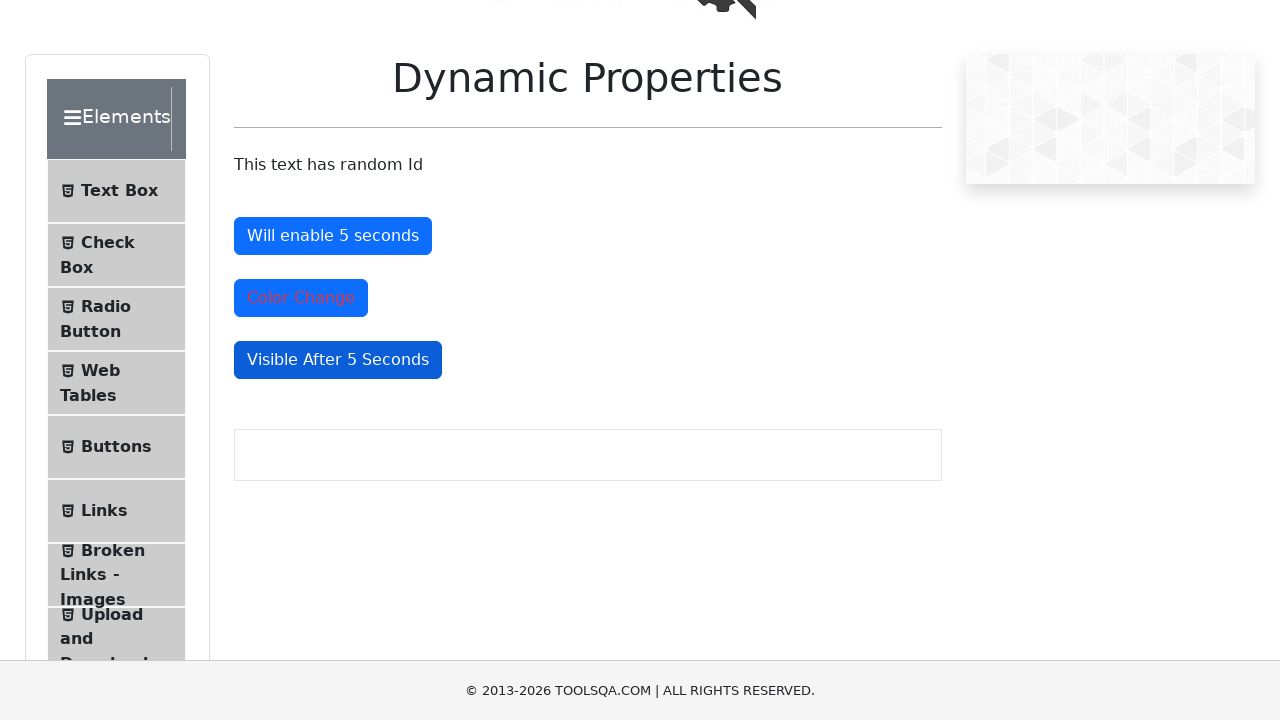